Tests drag and drop functionality on jQueryUI demo page by switching to an iframe and dragging a draggable element onto a droppable target.

Starting URL: http://jqueryui.com/demos/droppable/

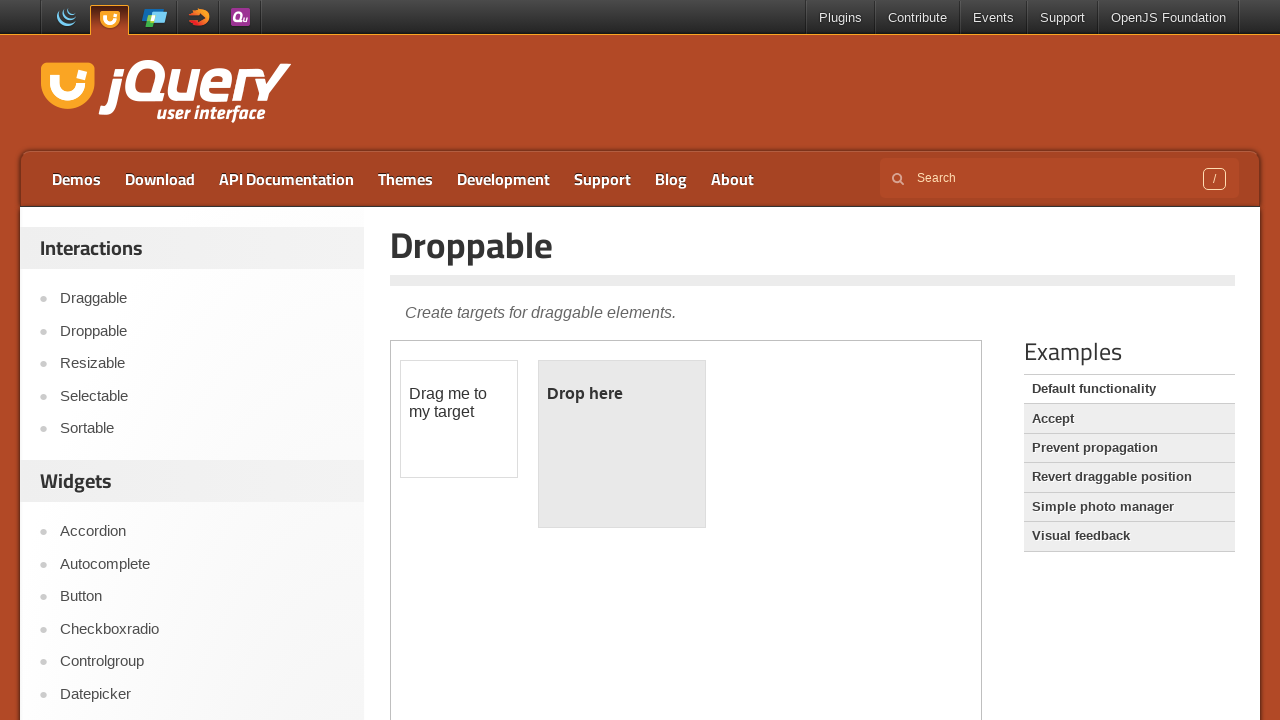

Waited for demo iframe to load
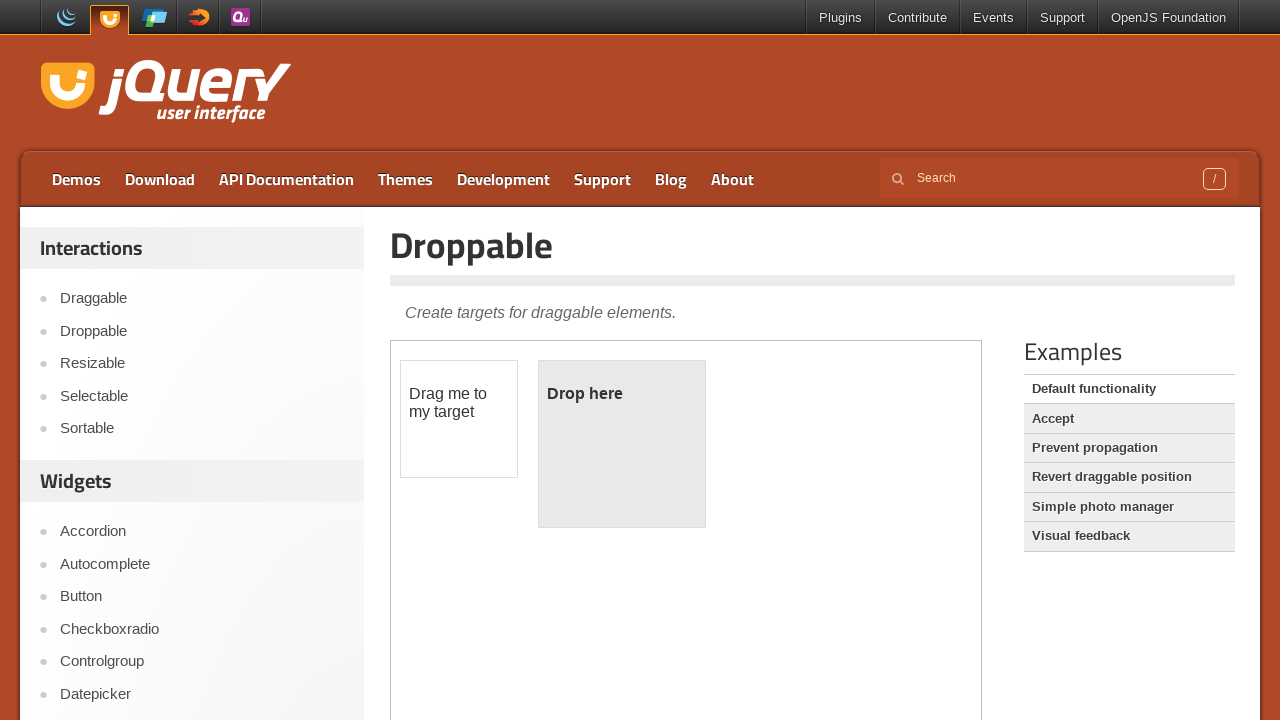

Located demo iframe and switched context
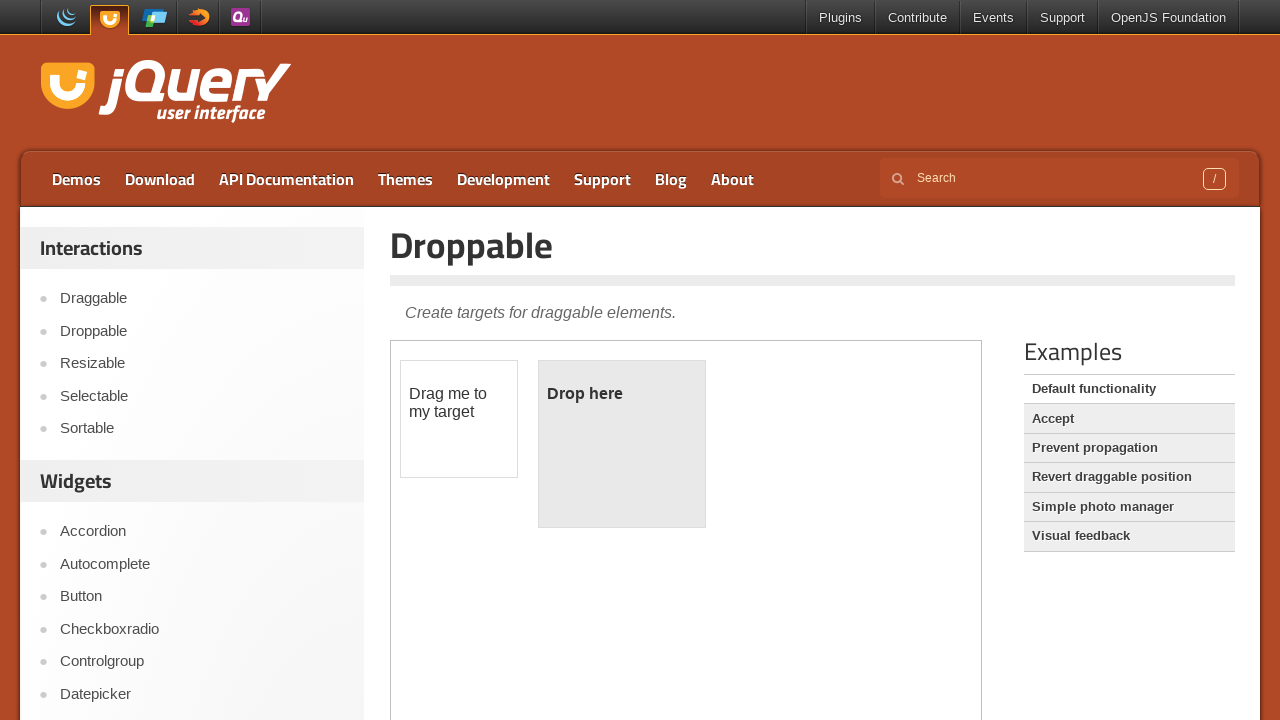

Identified draggable and droppable elements within iframe
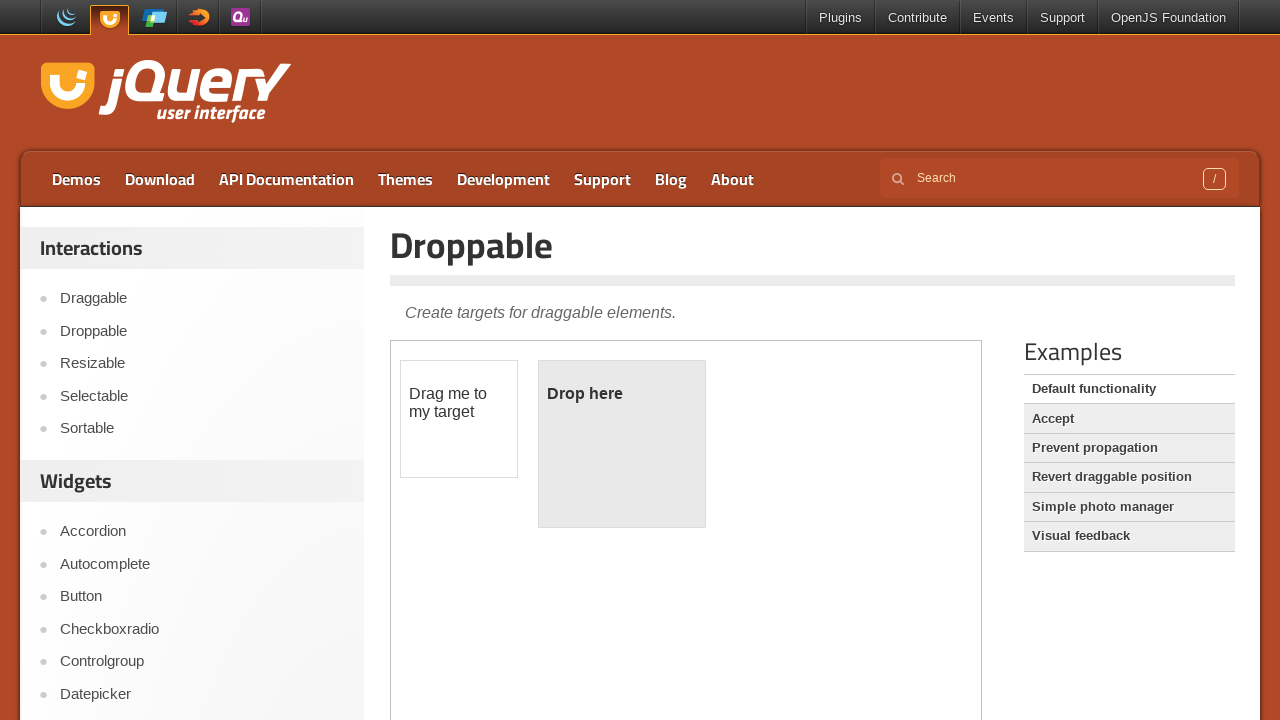

Draggable element became visible
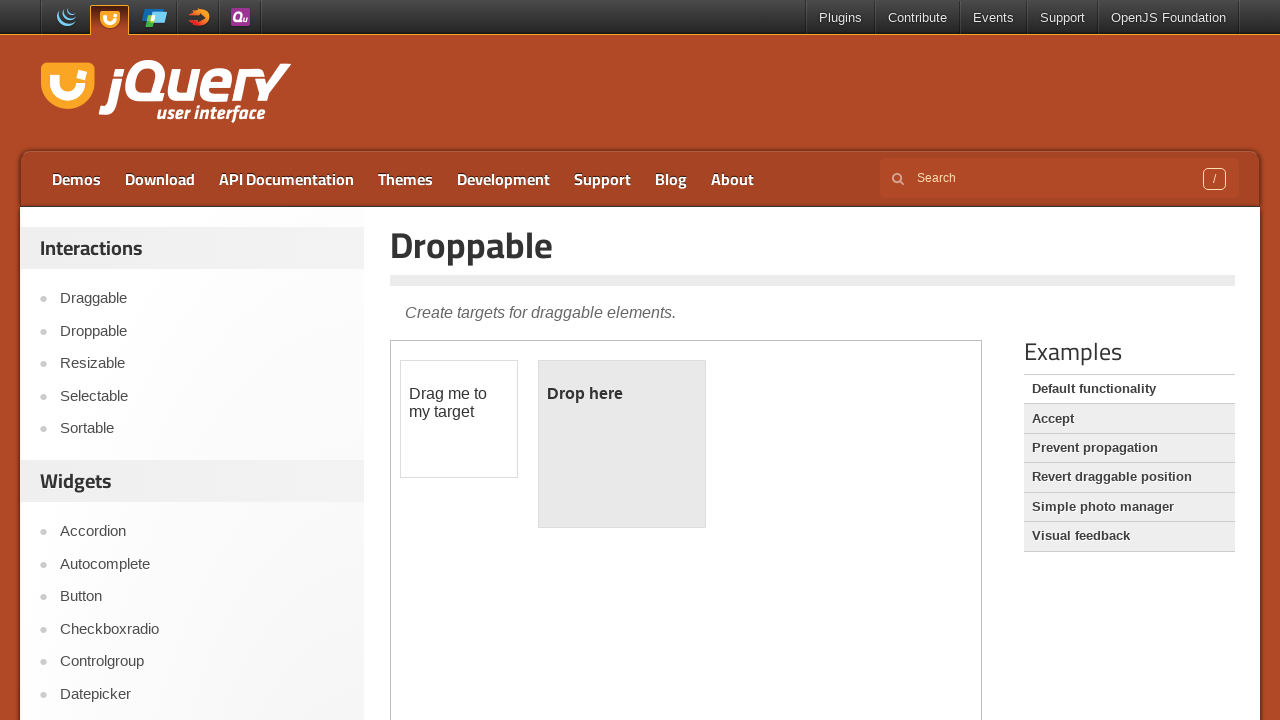

Droppable element became visible
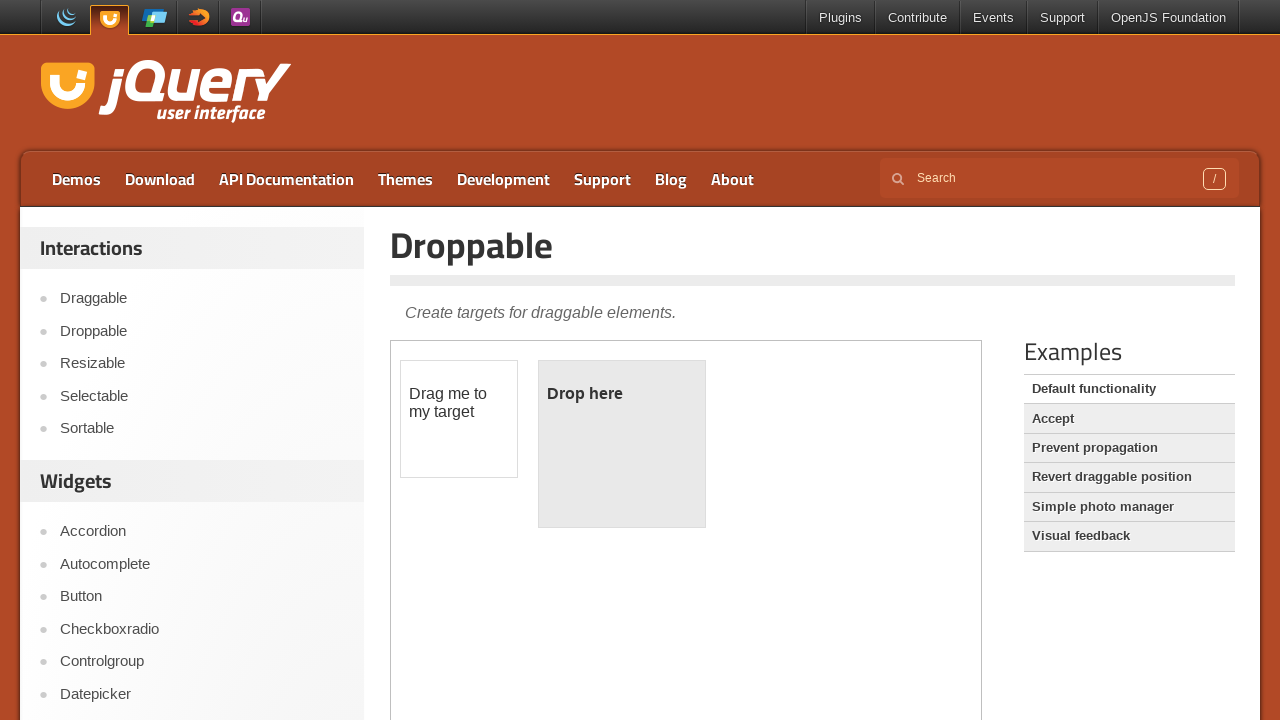

Dragged draggable element onto droppable target at (622, 444)
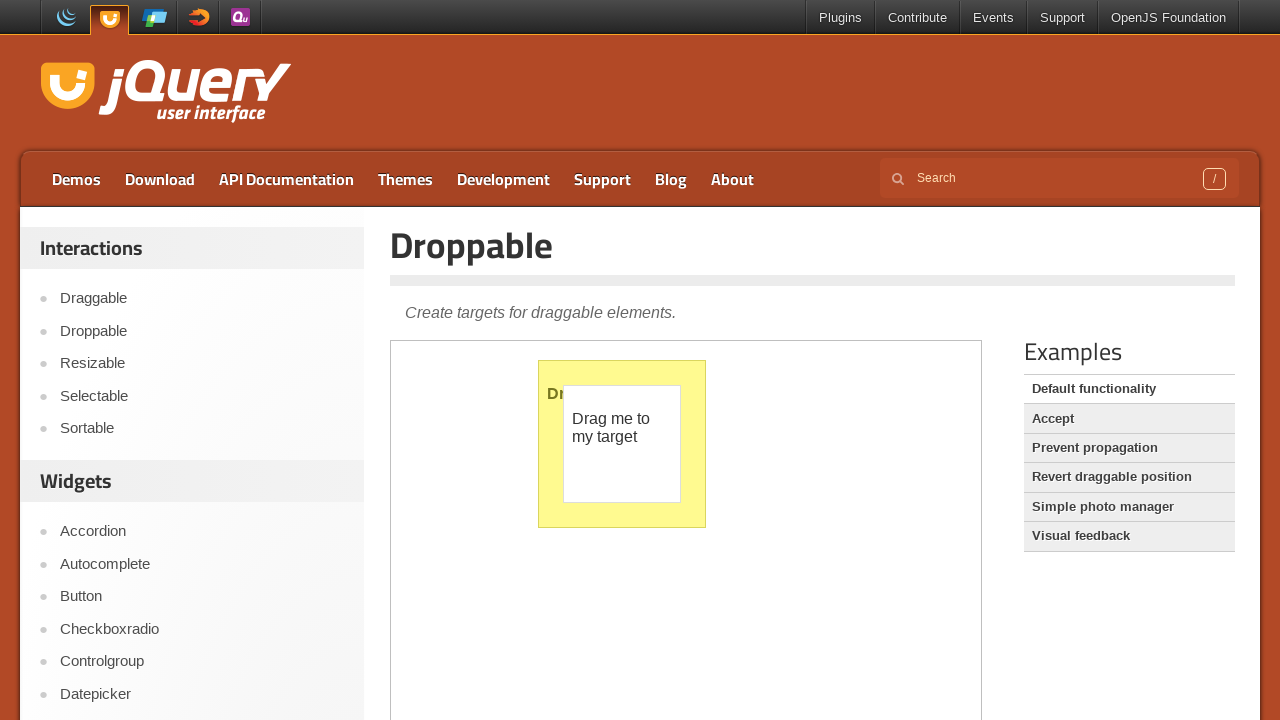

Verified successful drop - droppable element now displays 'Dropped!' text
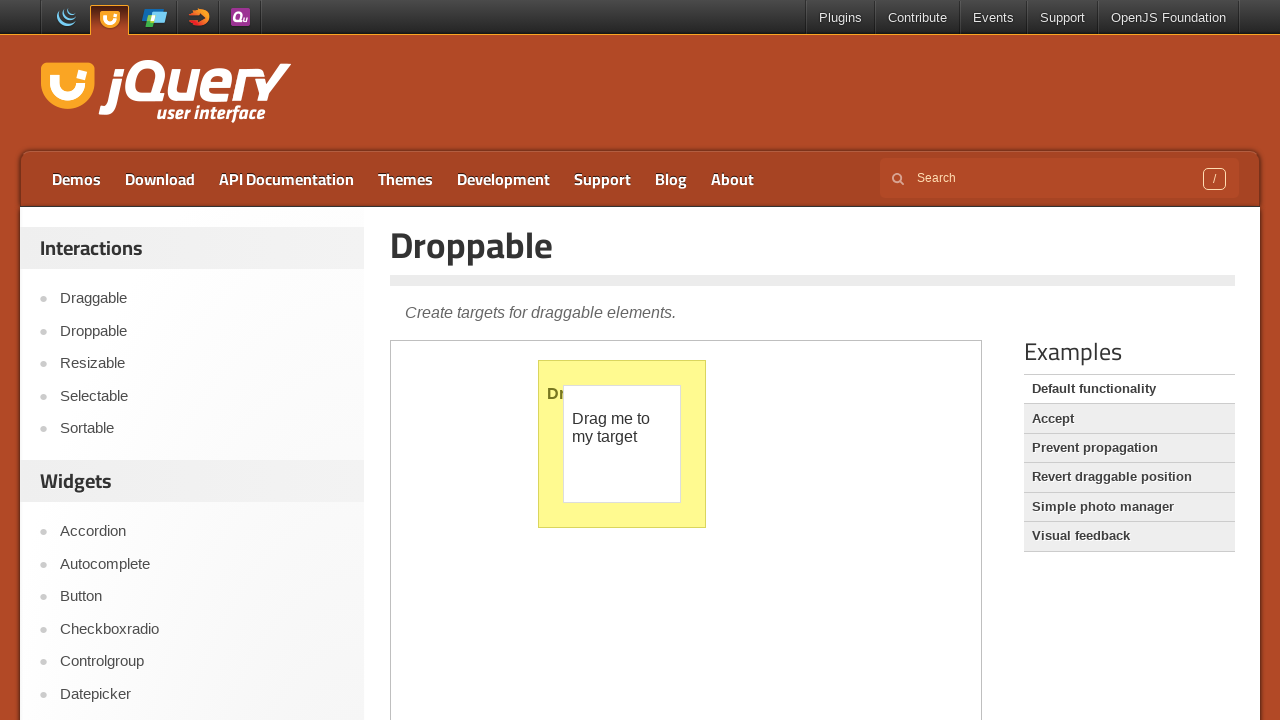

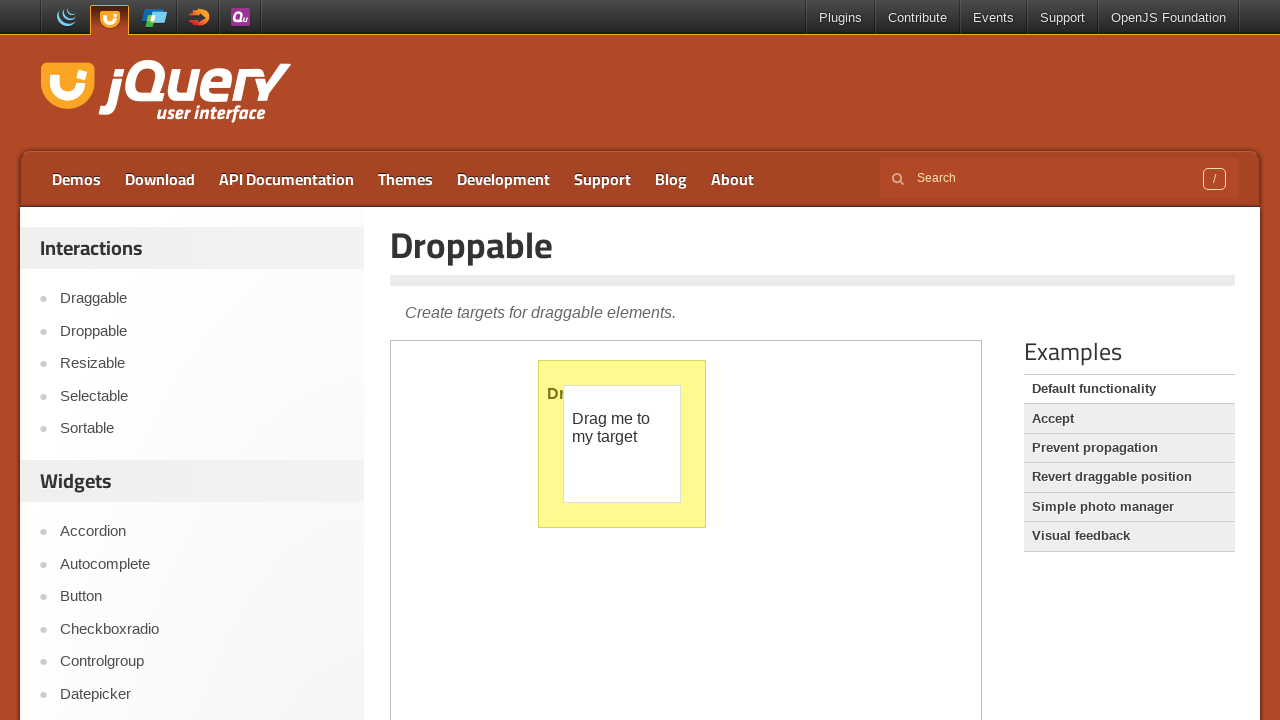